Navigates to the Selenium website and tests page scrolling functionality using Page Down and Page Up keyboard keys.

Starting URL: https://www.selenium.dev/

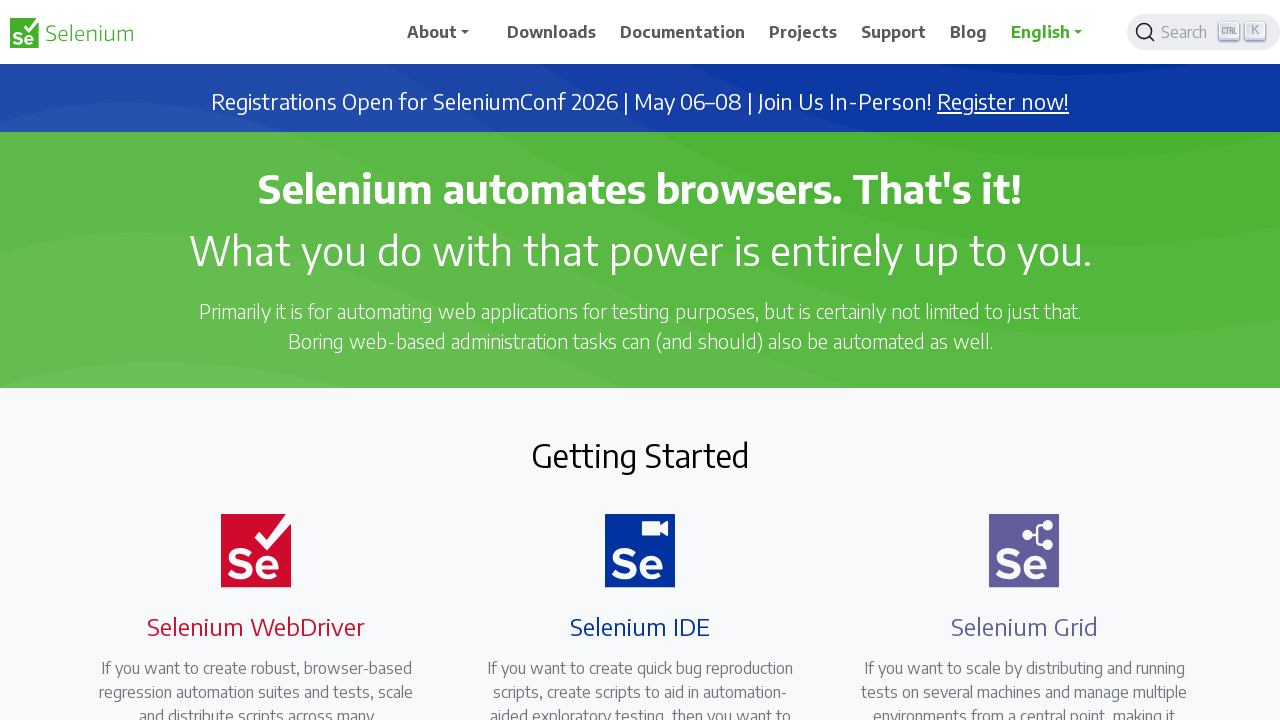

Set viewport size to 1920x1080
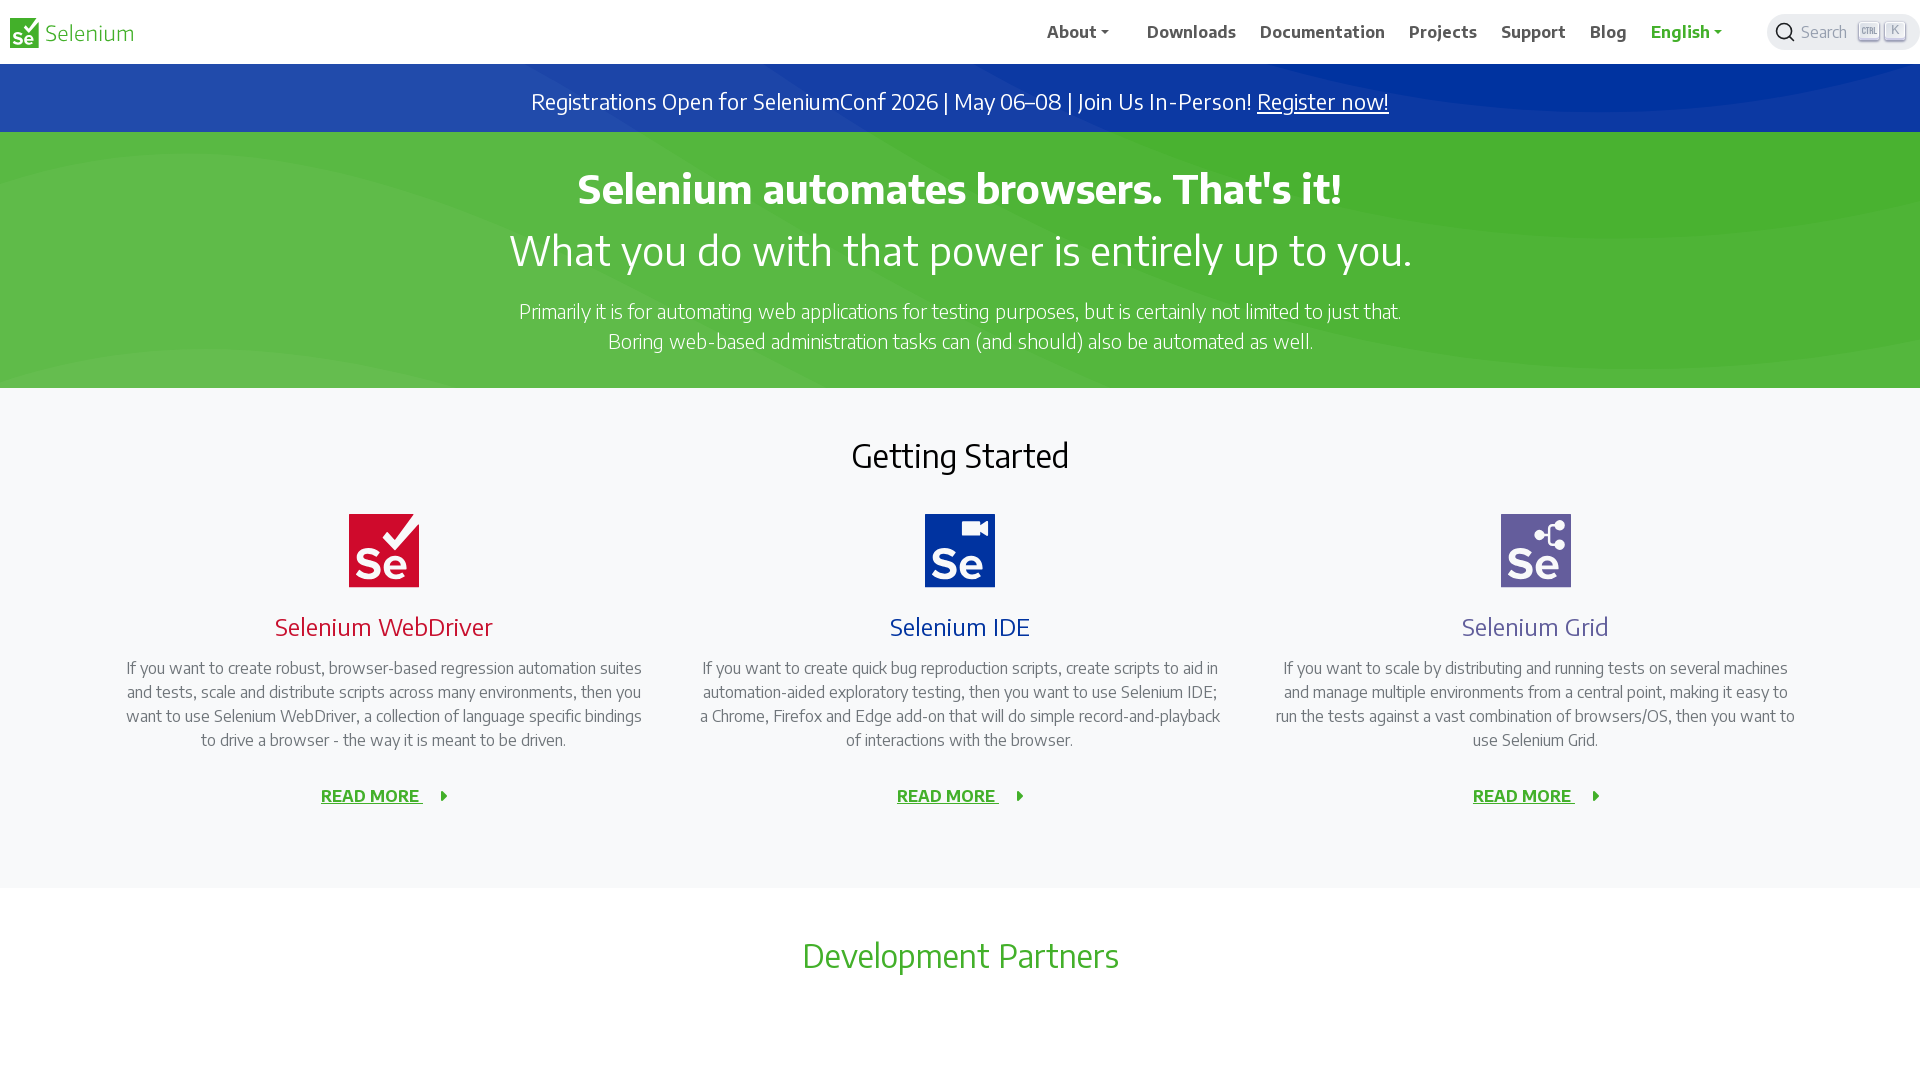

Pressed Page Down key to scroll page down
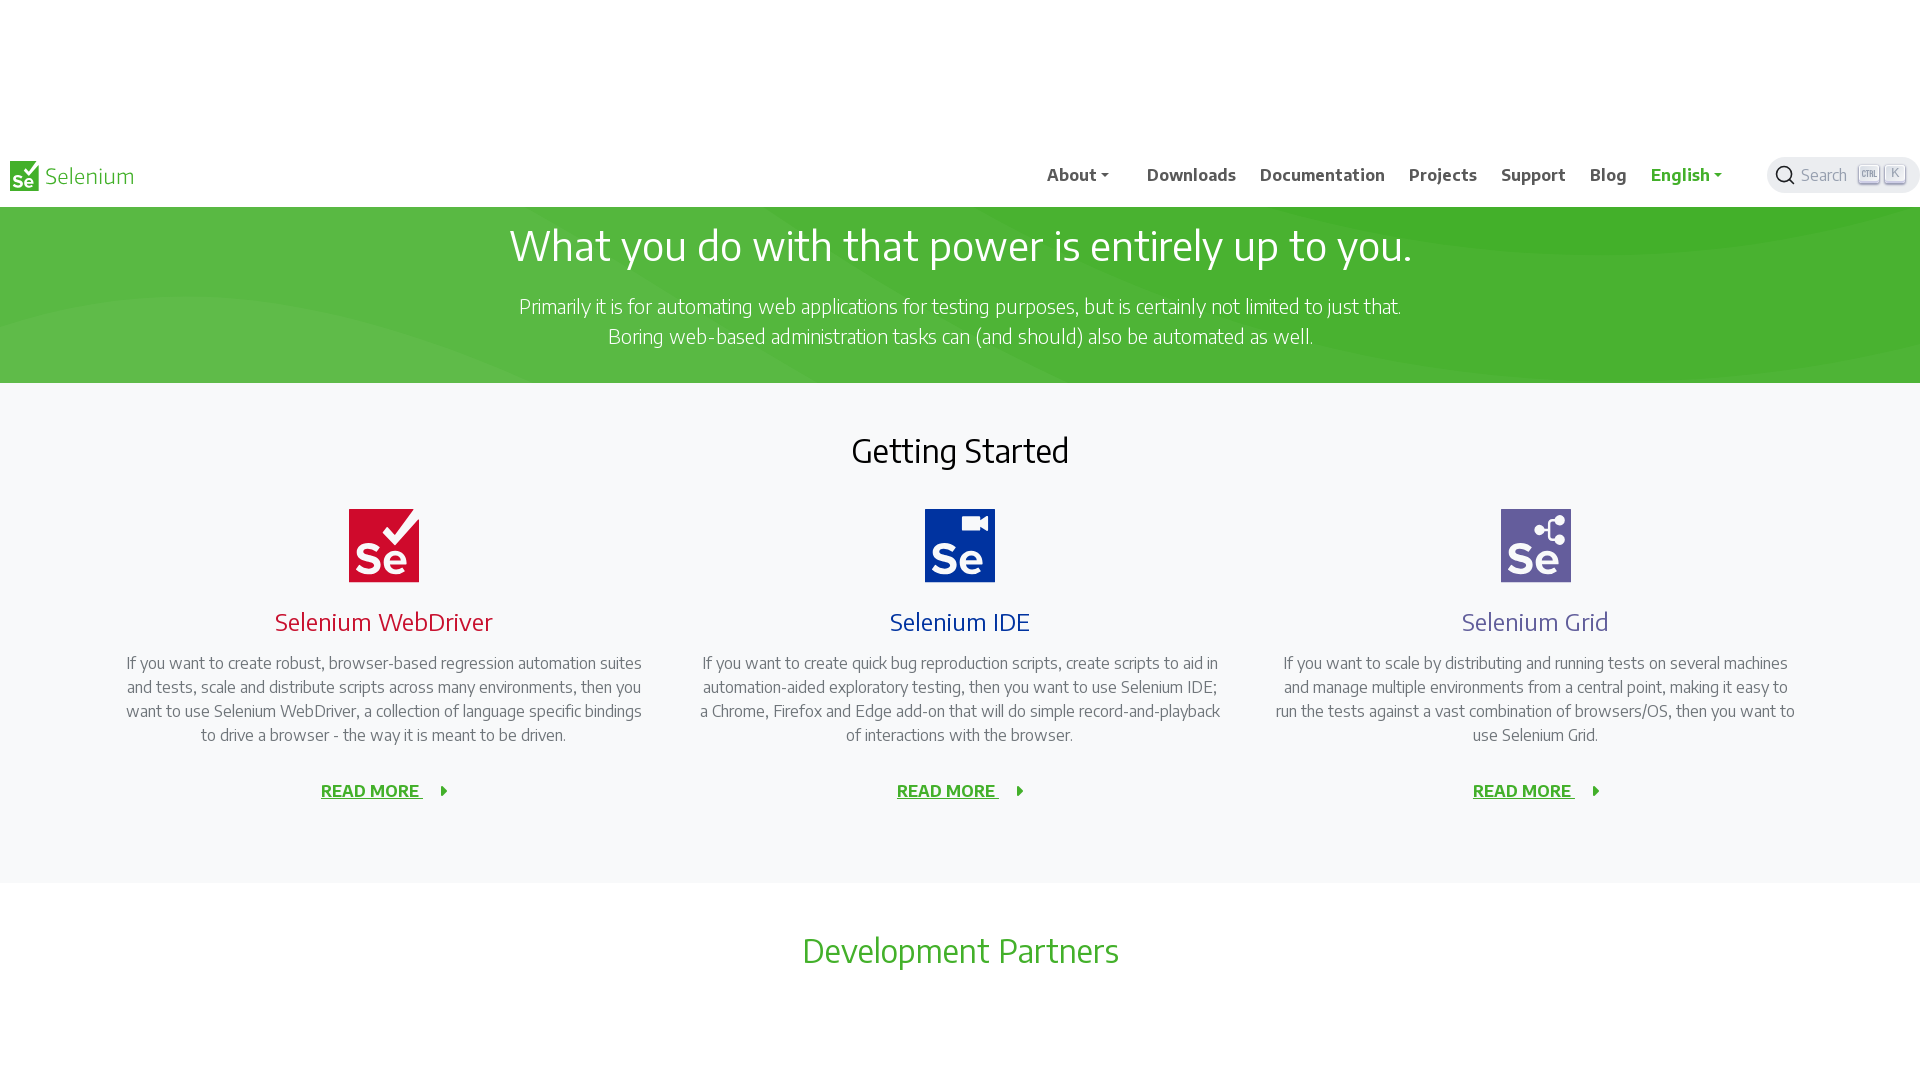

Waited 1 second for scroll animation to complete
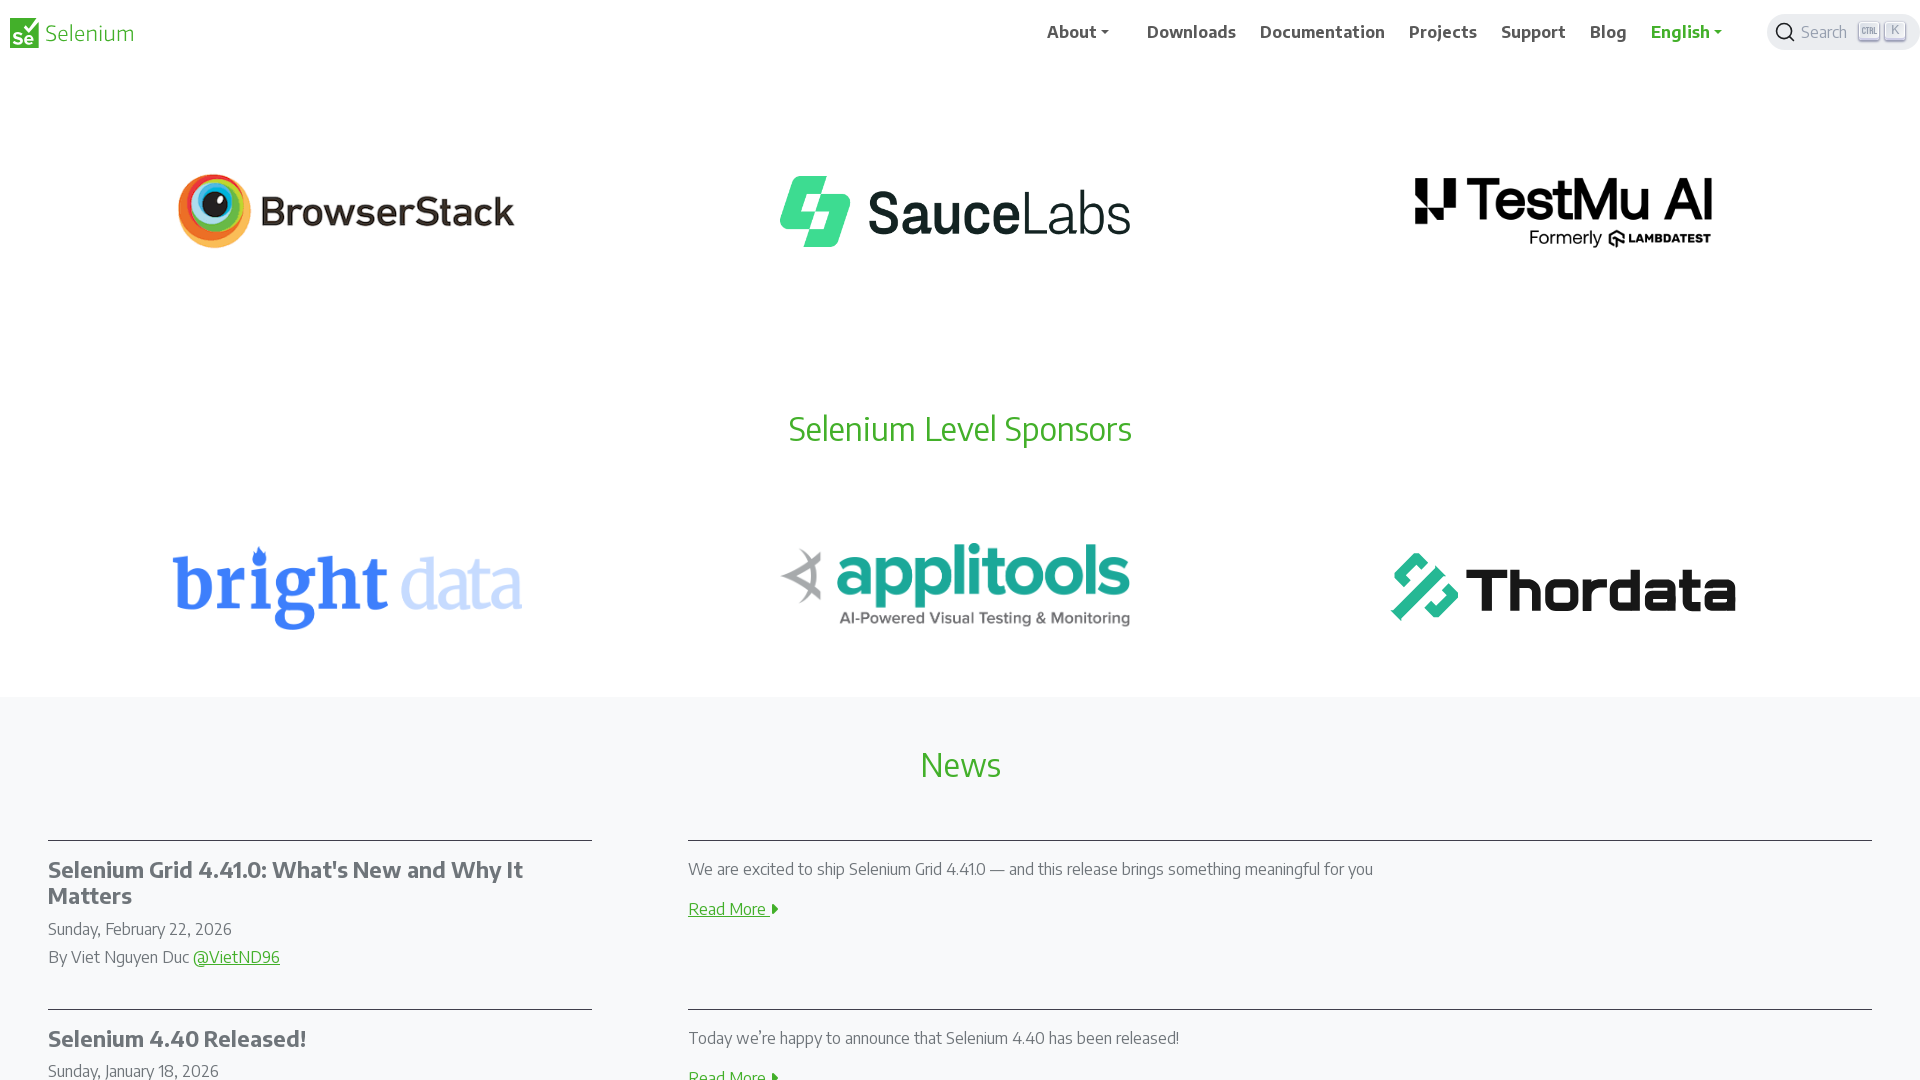

Pressed Page Up key to scroll page back up
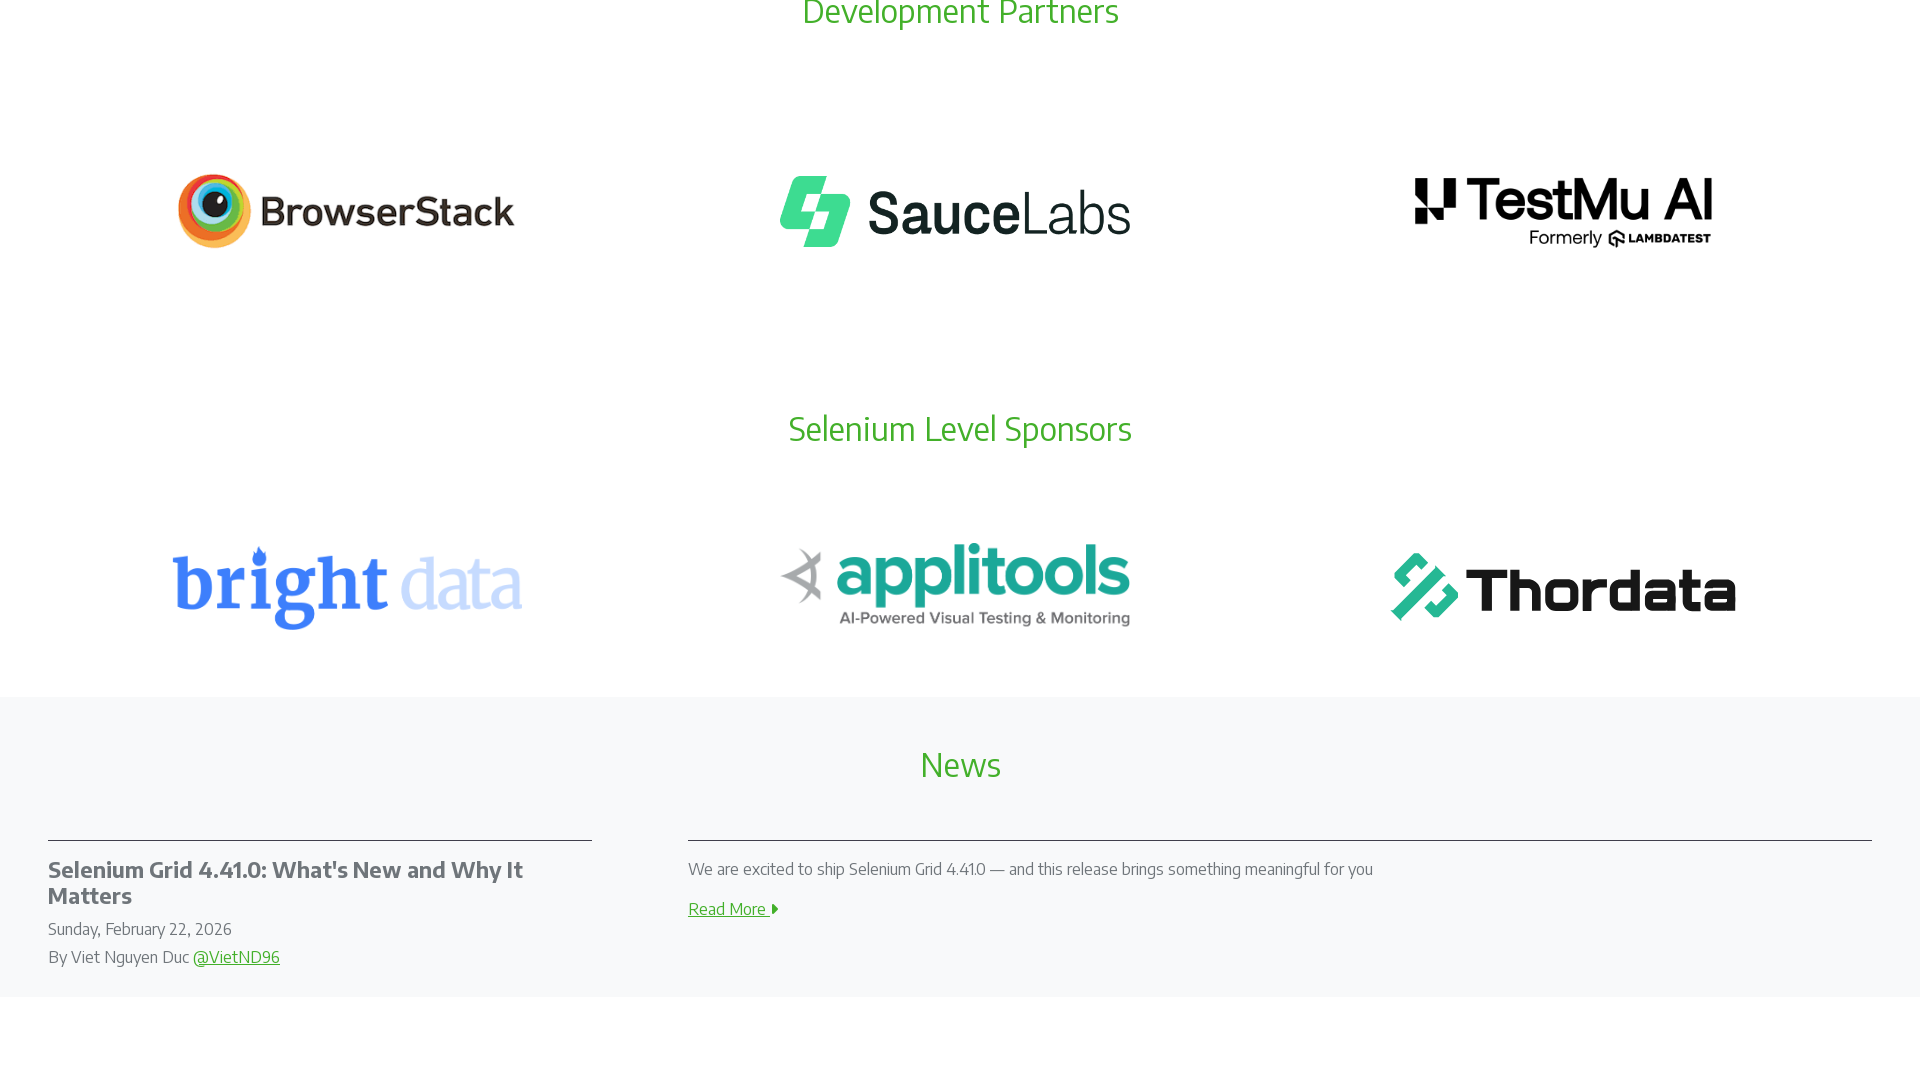

Waited 1 second for scroll animation to complete
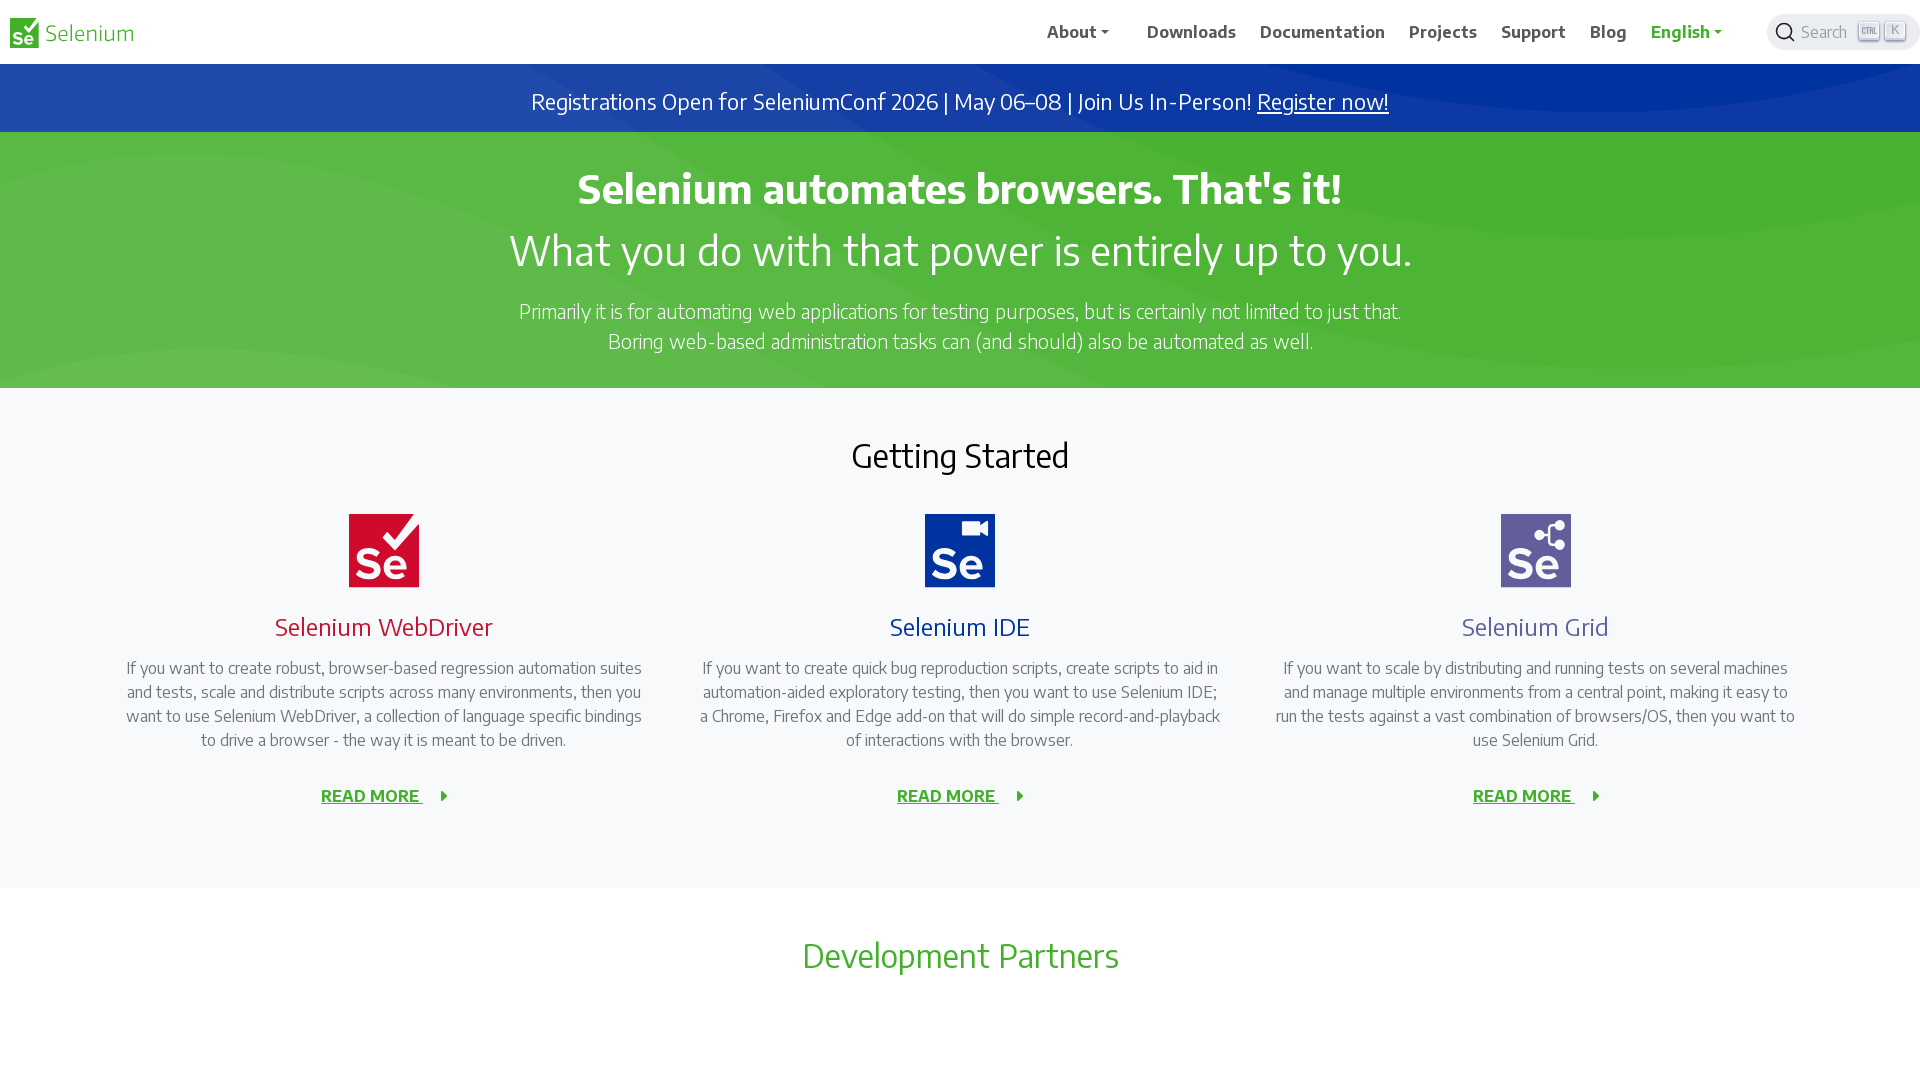

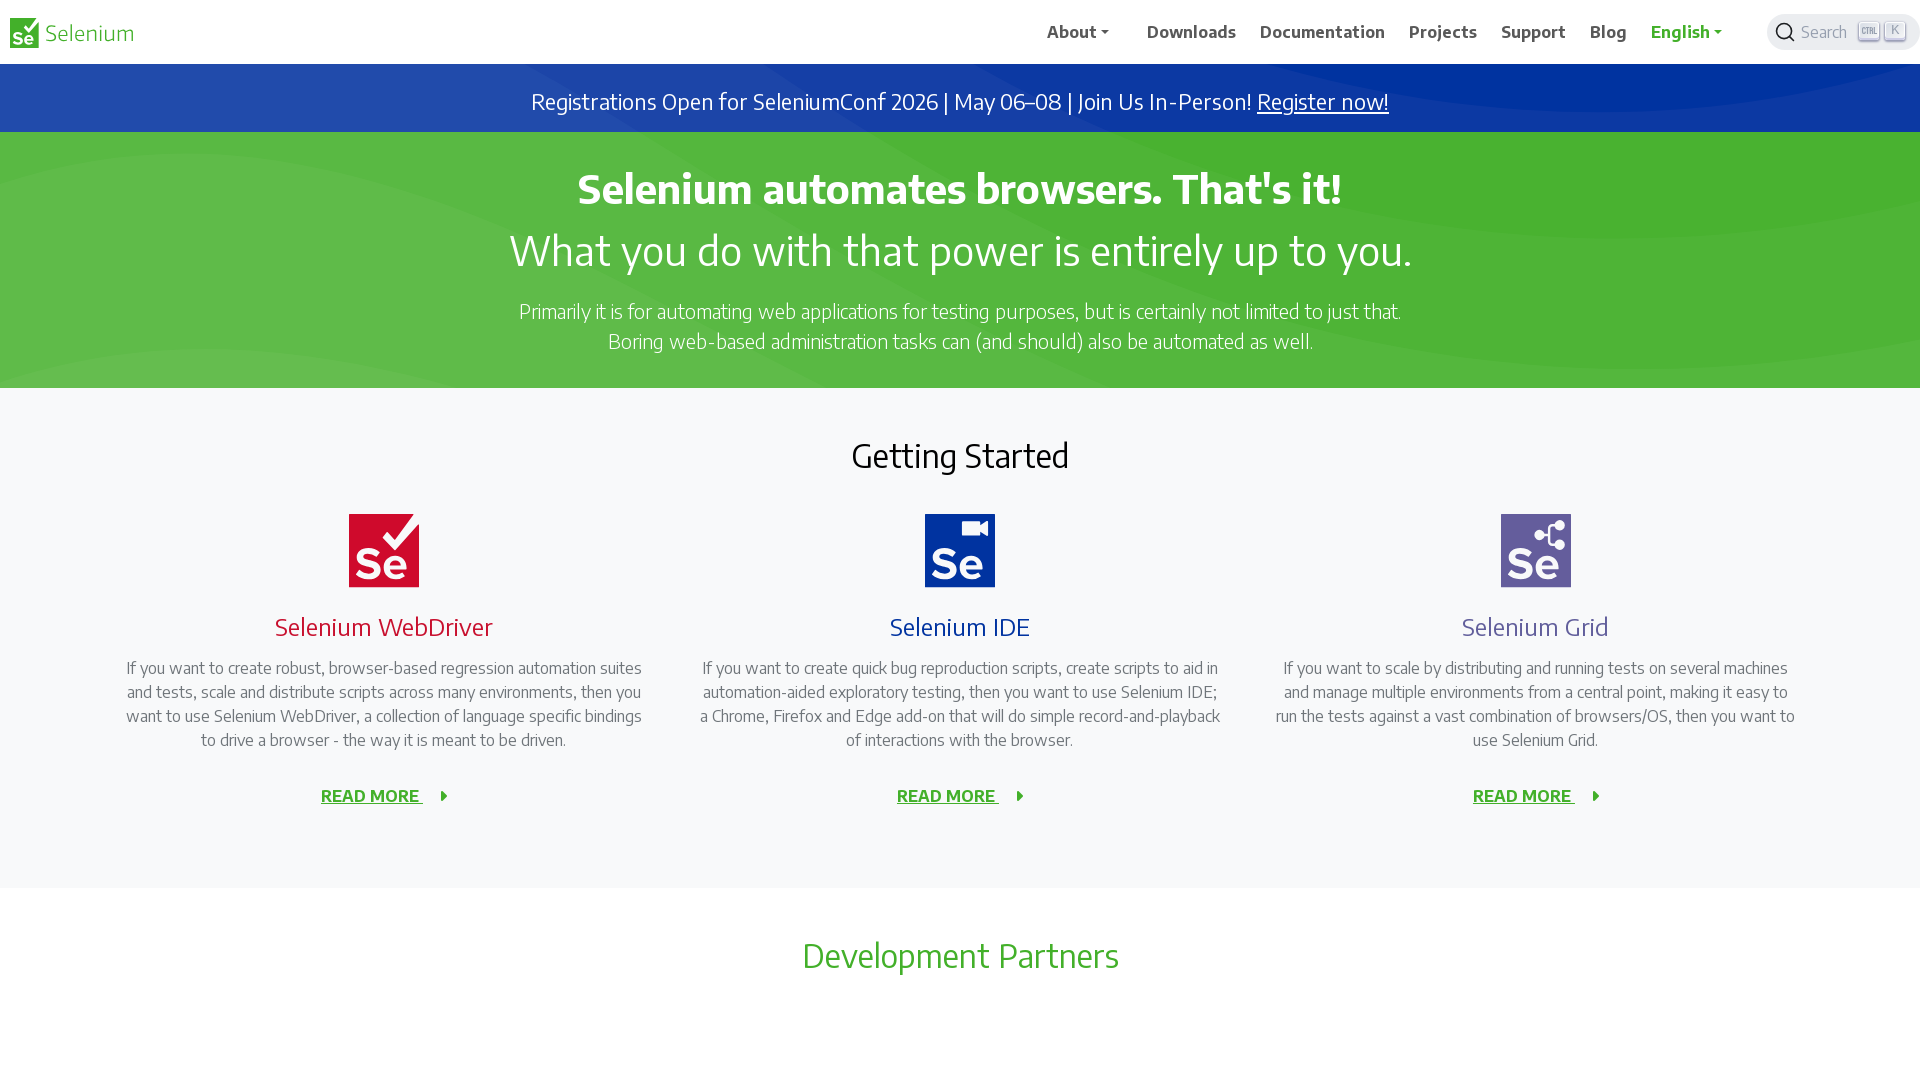